Tests drag and drop functionality on jQuery UI's droppable demo page by dragging an element onto a drop target within an iframe

Starting URL: https://jqueryui.com/droppable/

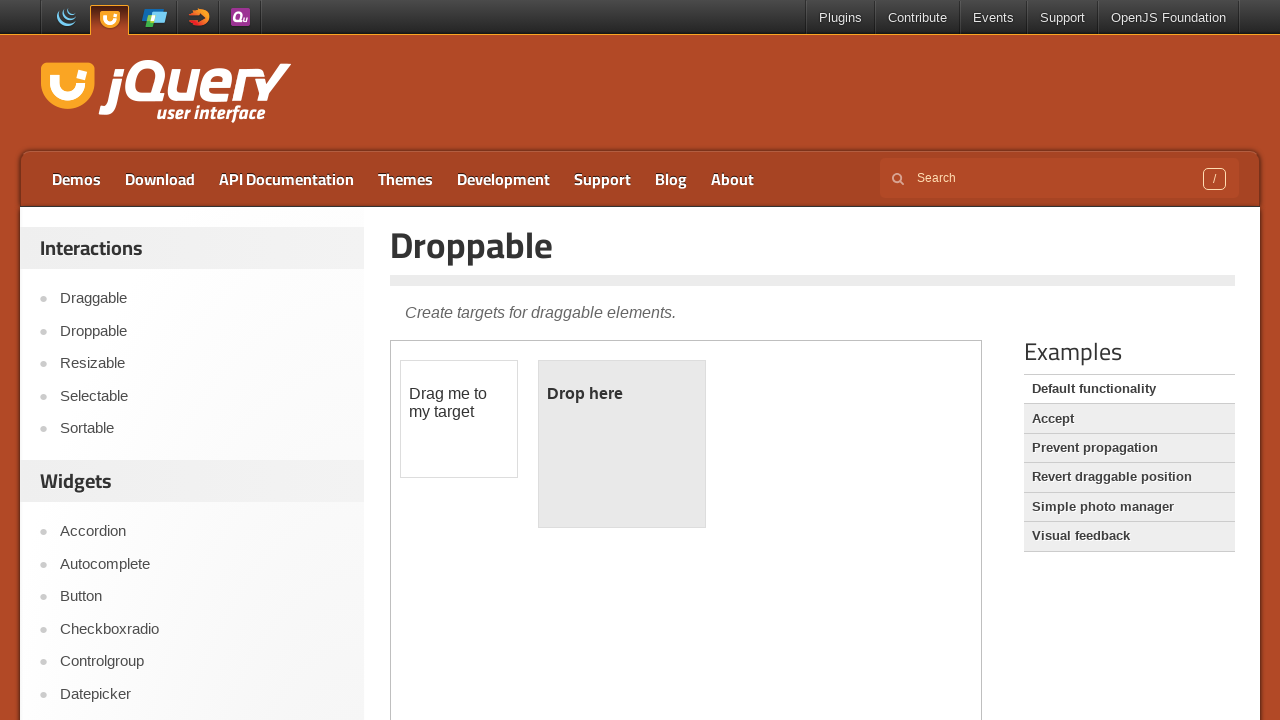

Navigated to jQuery UI droppable demo page
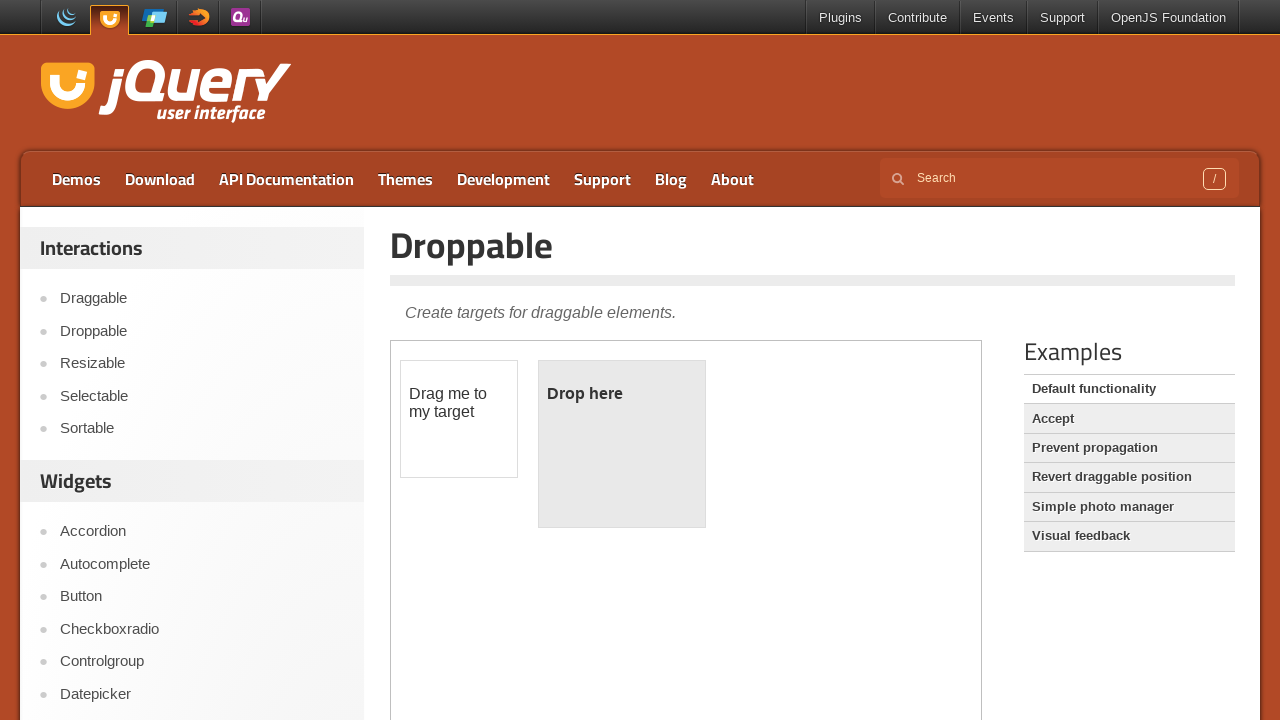

Located iframe containing drag and drop elements
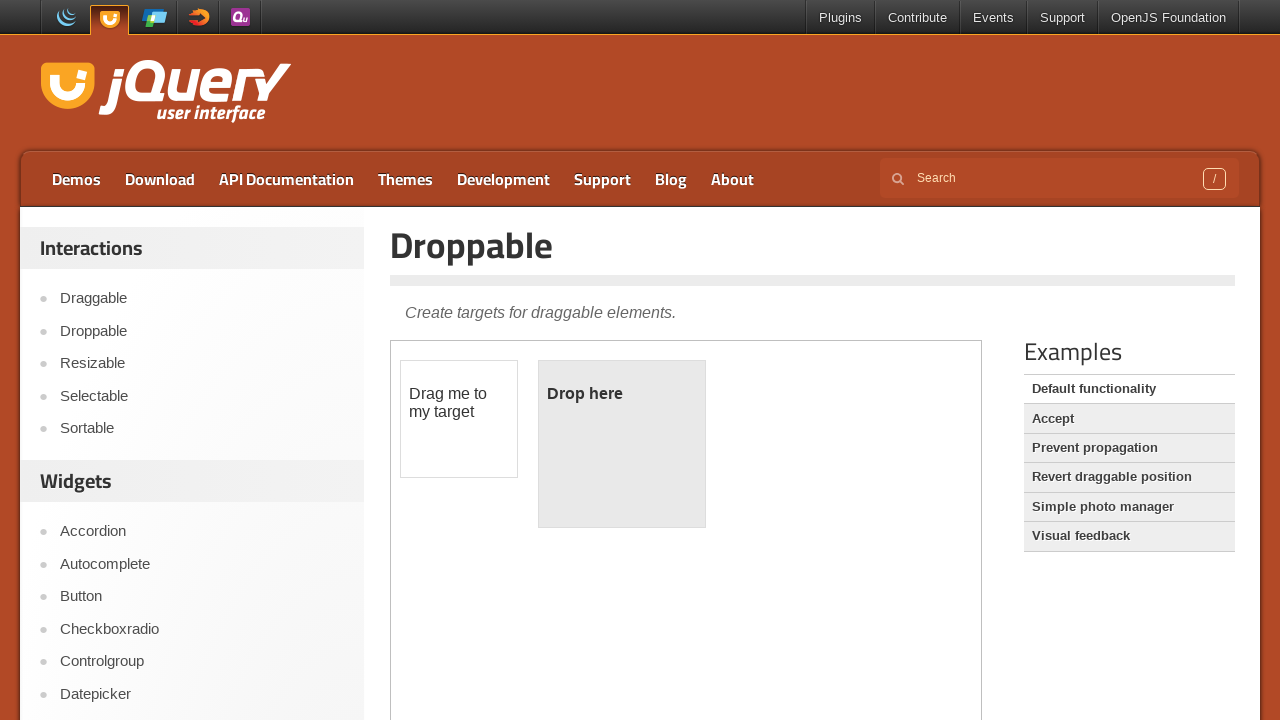

Located draggable element
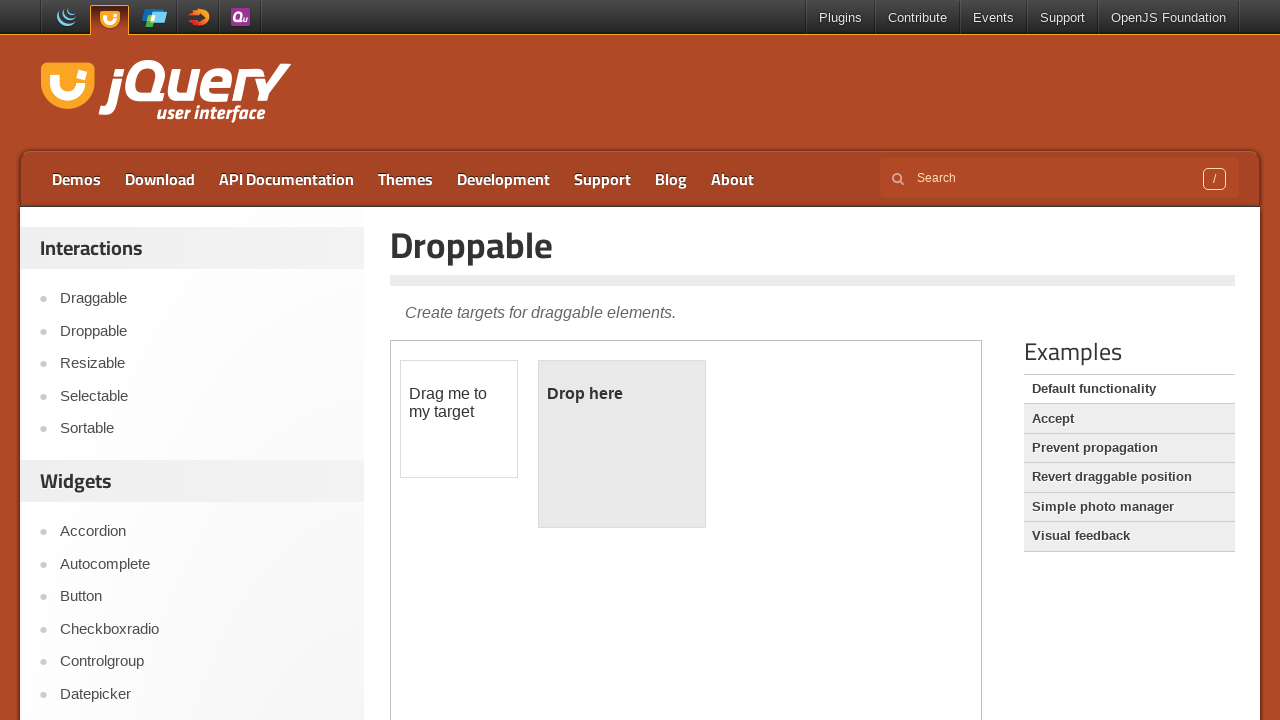

Located droppable target element
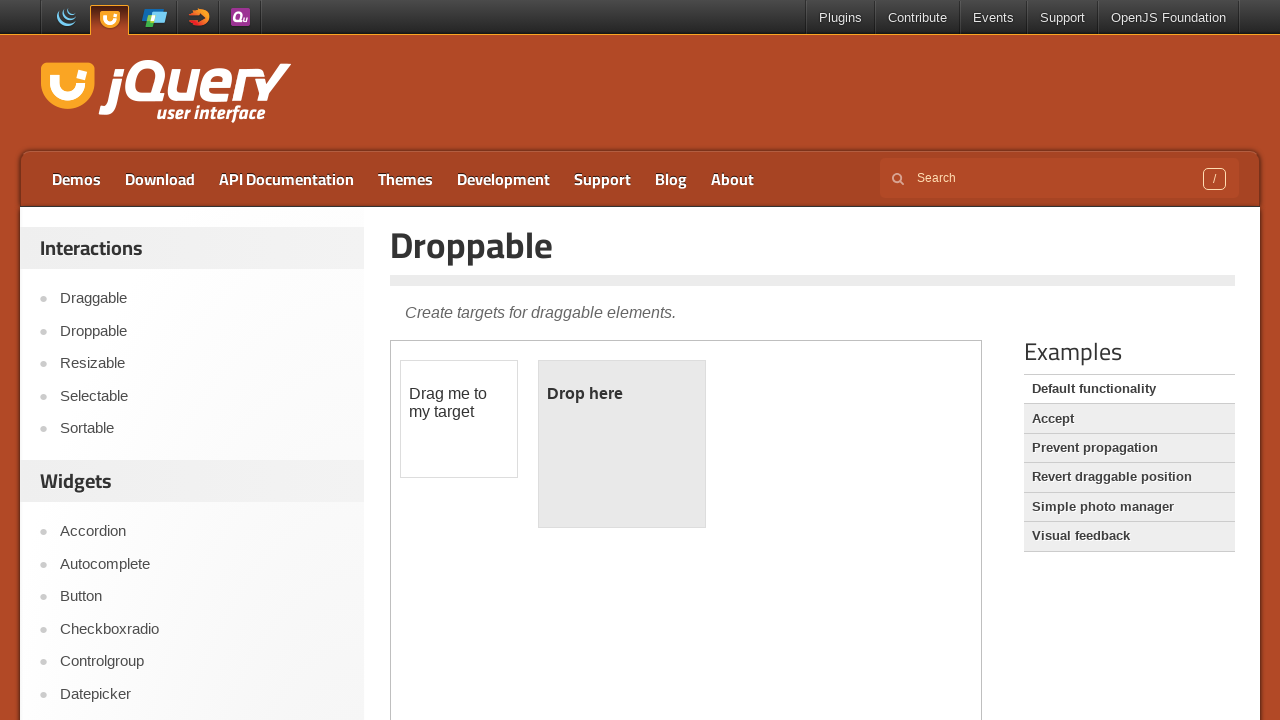

Dragged element onto drop target at (622, 444)
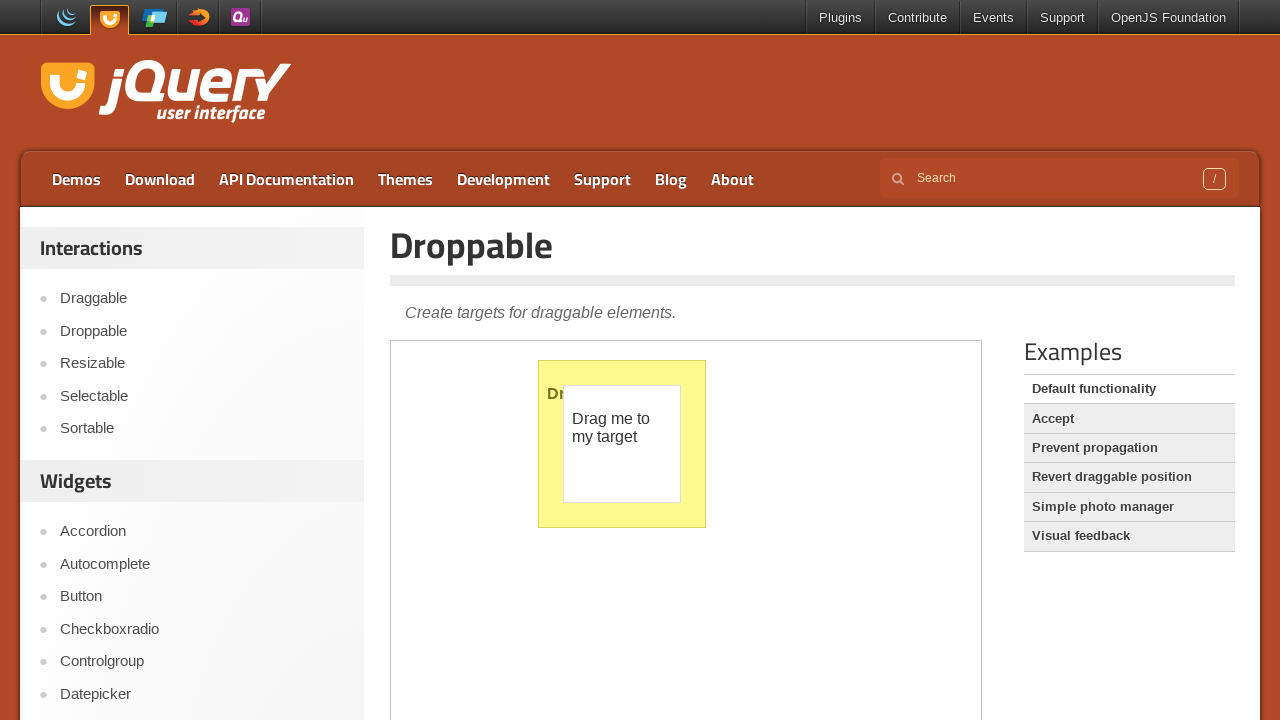

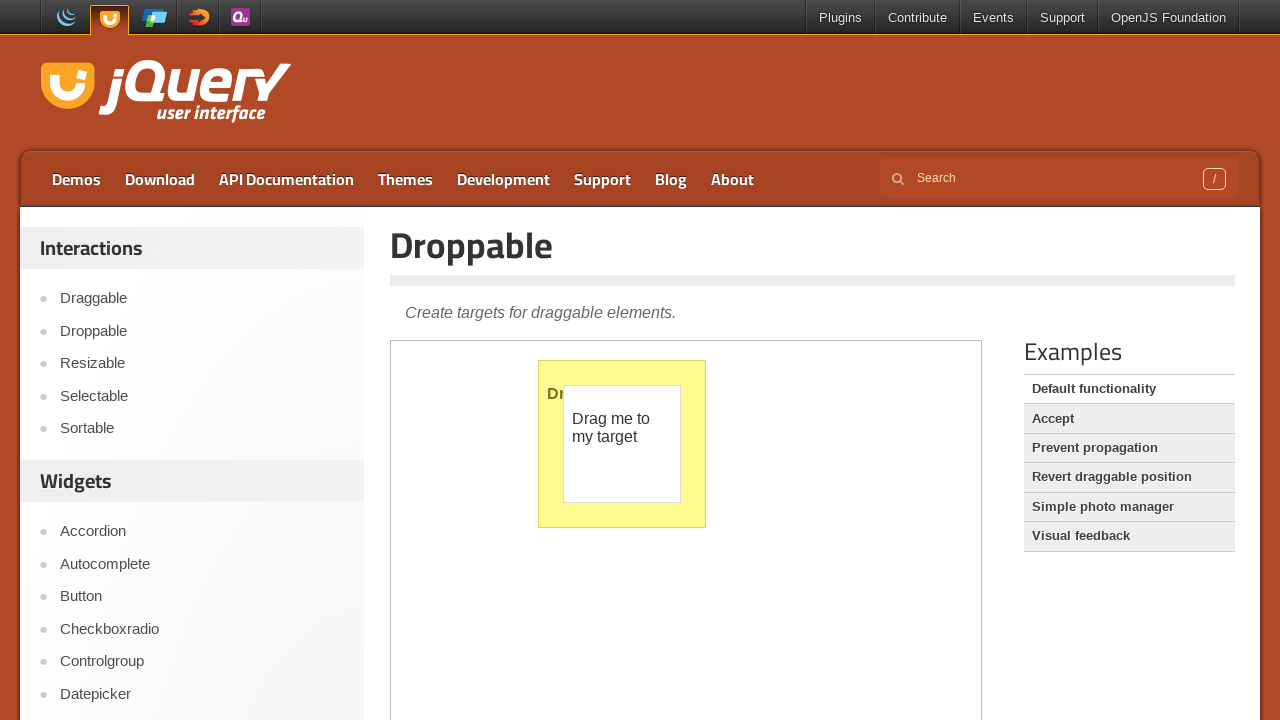